Verifies that 4 popular sweets cards appear on homepage with Add to Basket buttons

Starting URL: https://sweetshop.netlify.app/

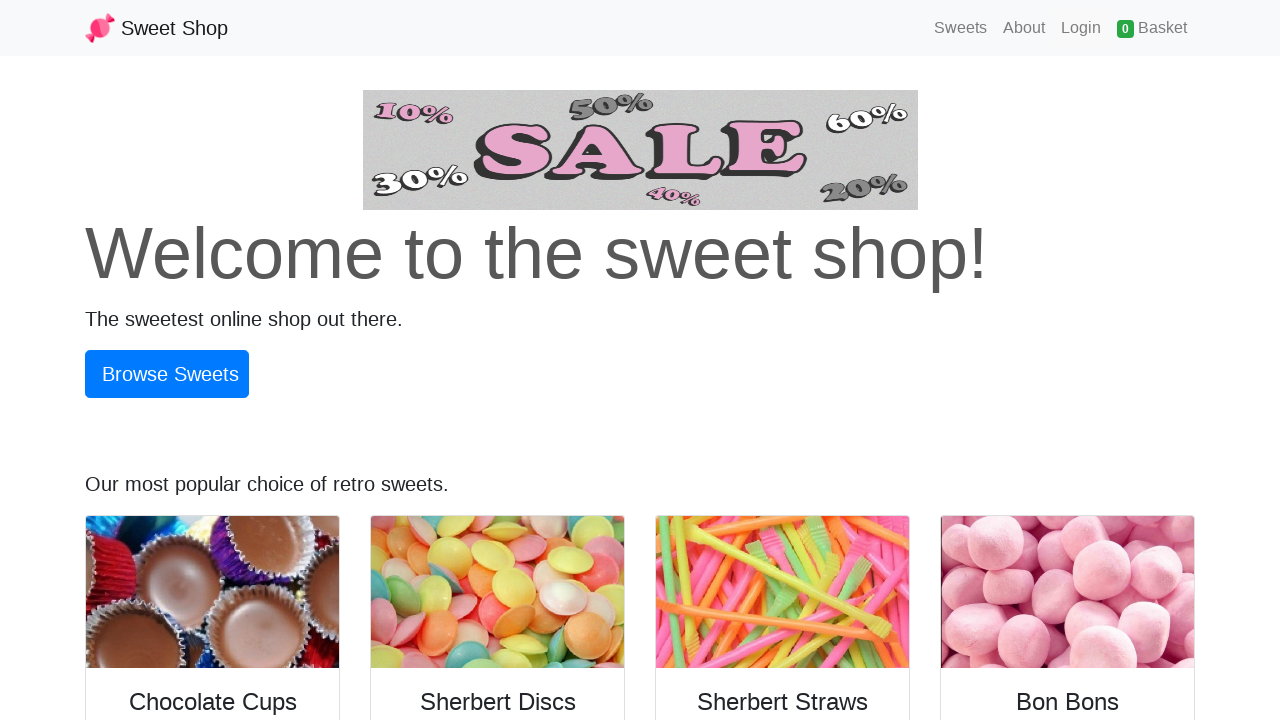

Waited for 'Our most popular choice of retro sweets' section to load
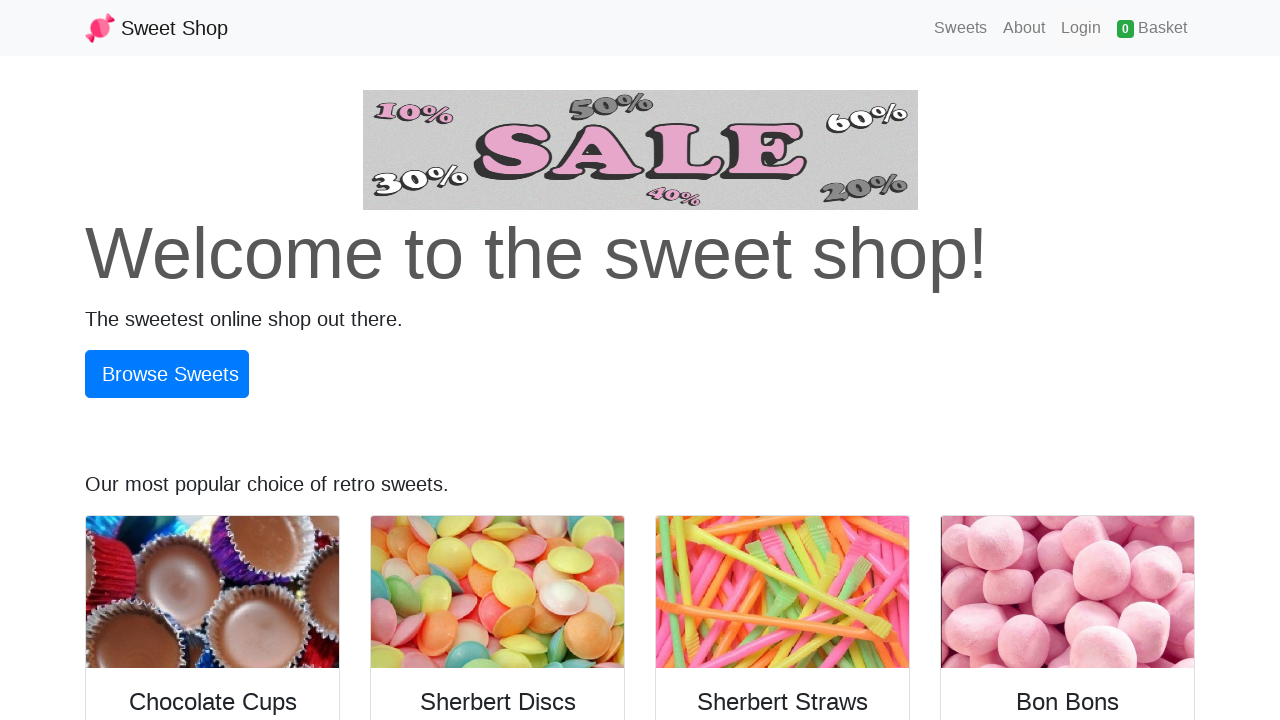

Located all product cards on homepage
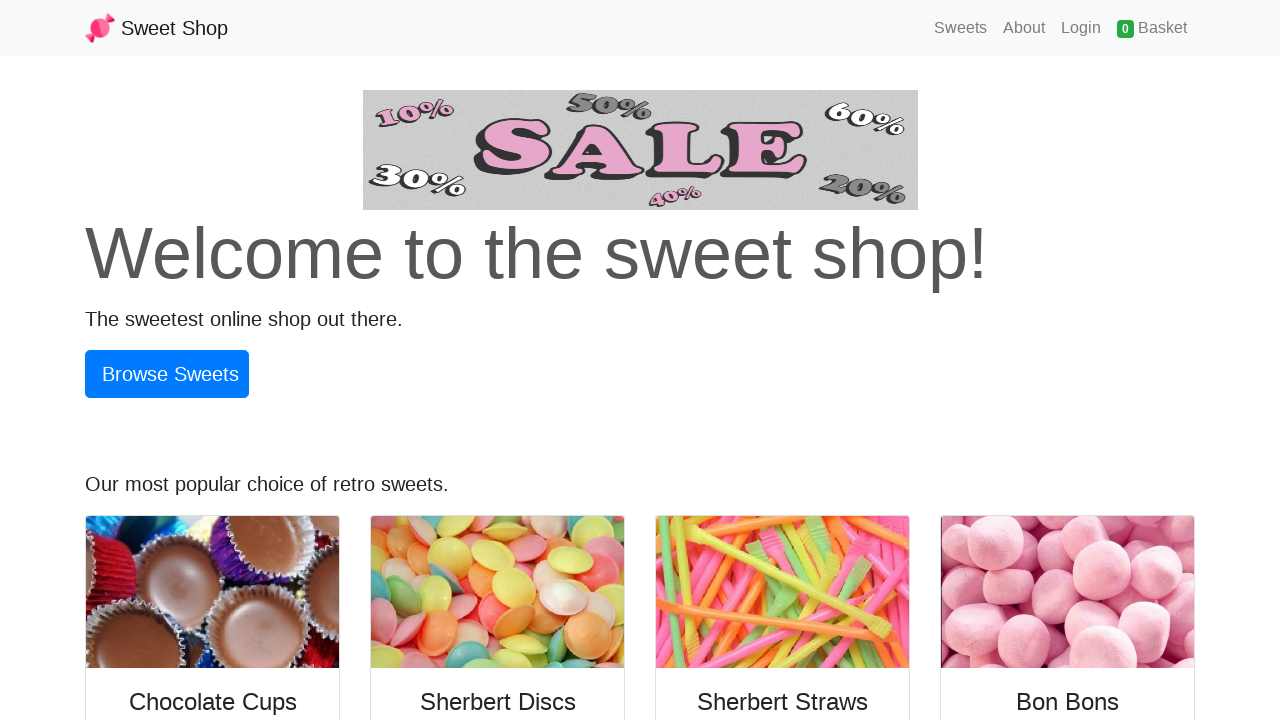

Verified that at least 4 product cards are displayed
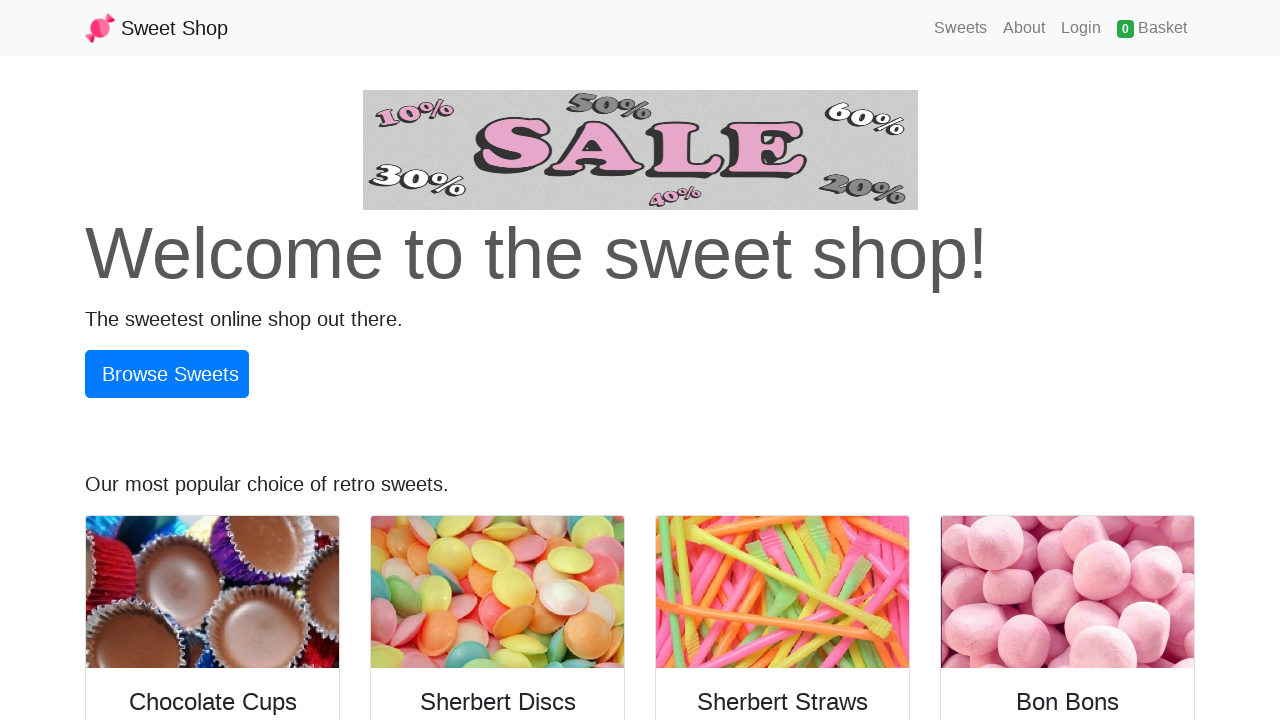

Located all 'Add to Basket' buttons on homepage
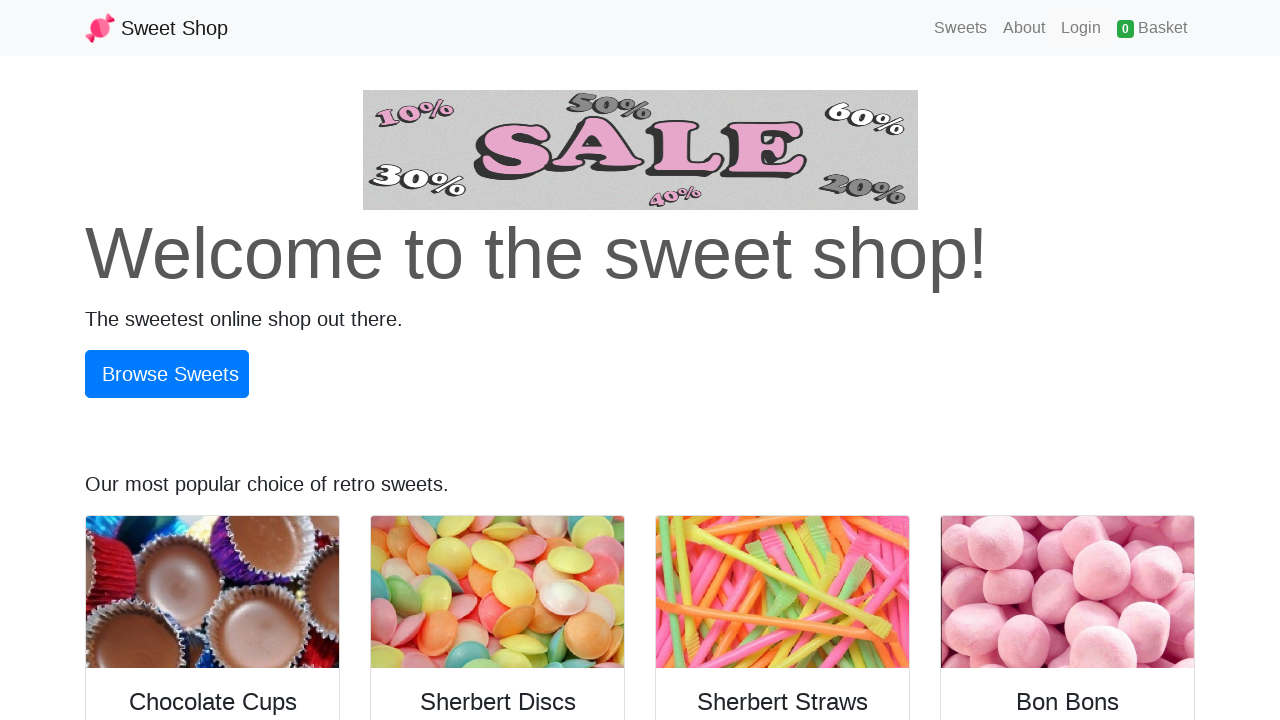

Verified that at least 4 'Add to Basket' buttons are present
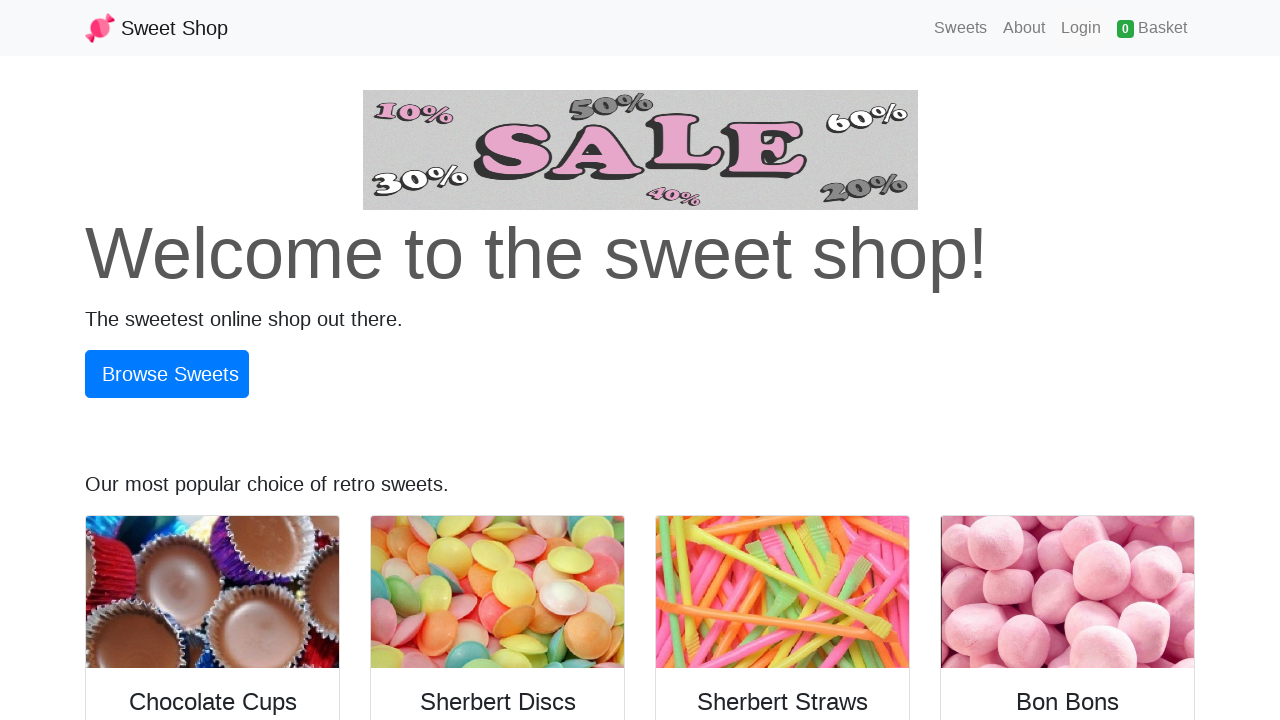

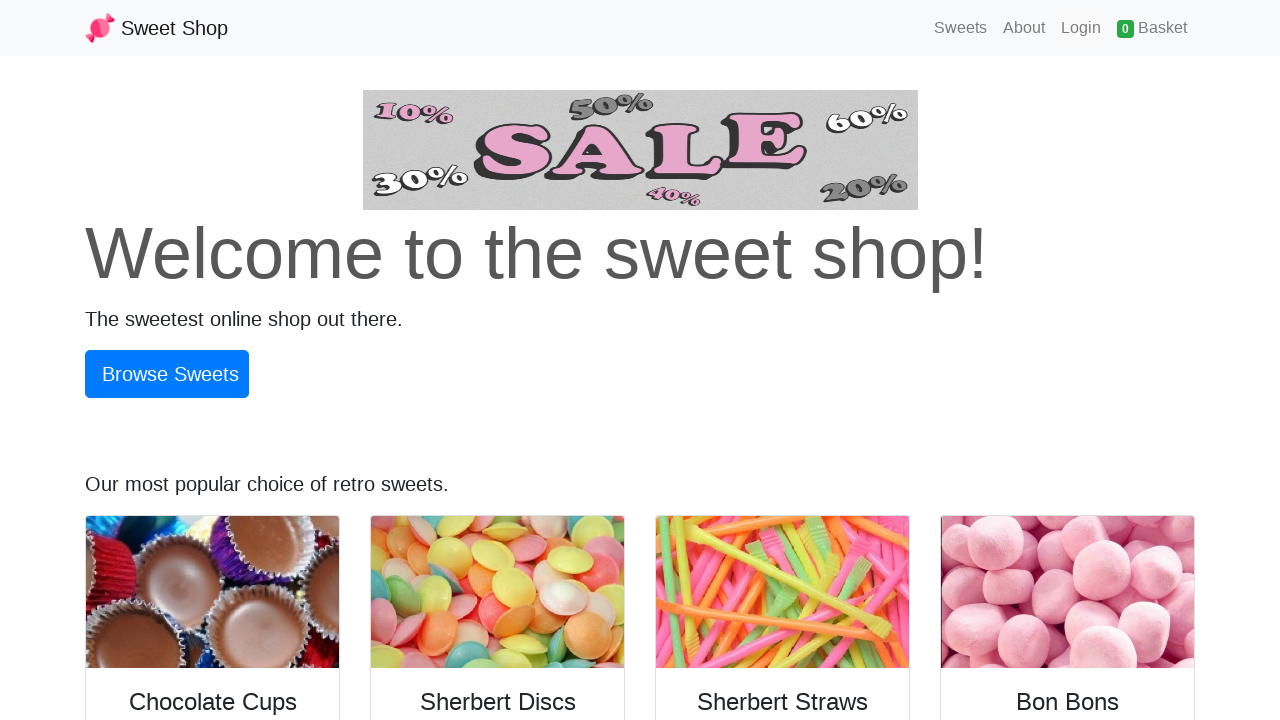